Tests handling of new browser tabs by clicking a button that opens a new tab and waiting for it to load

Starting URL: https://demo.automationtesting.in/Windows.html

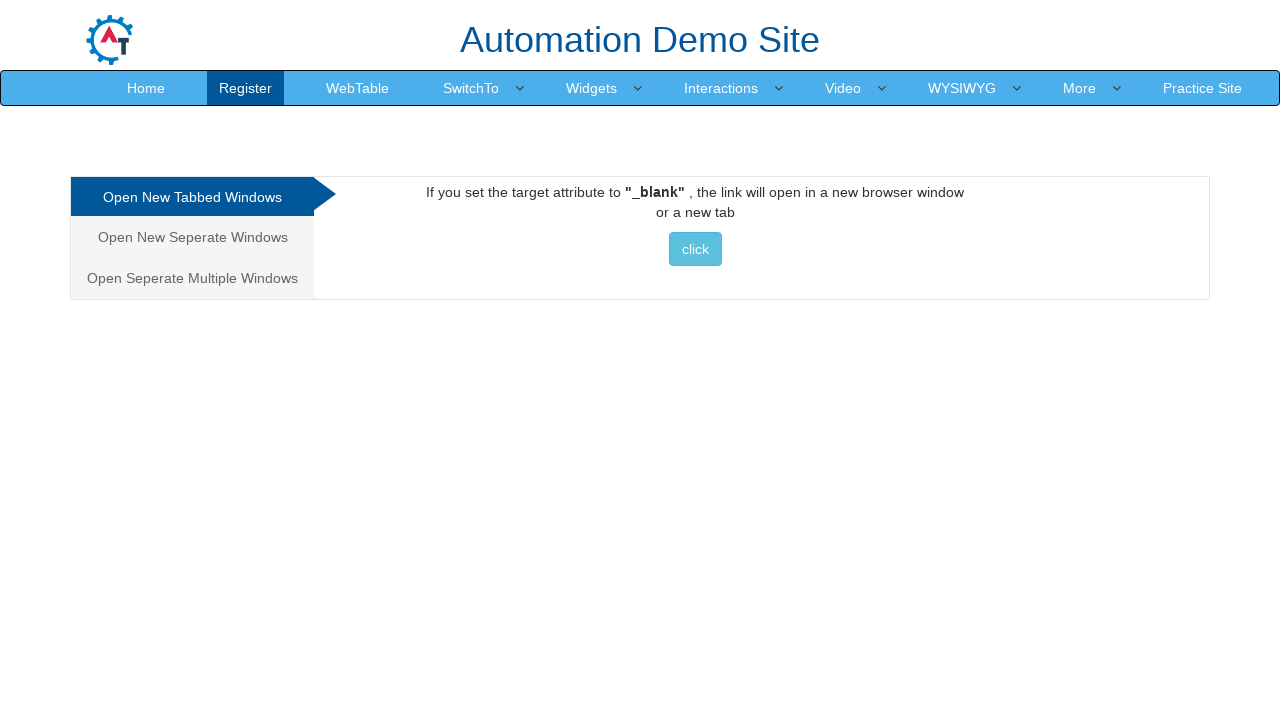

Clicked button to open new tab at (695, 249) on internal:role=button[name="click"i]
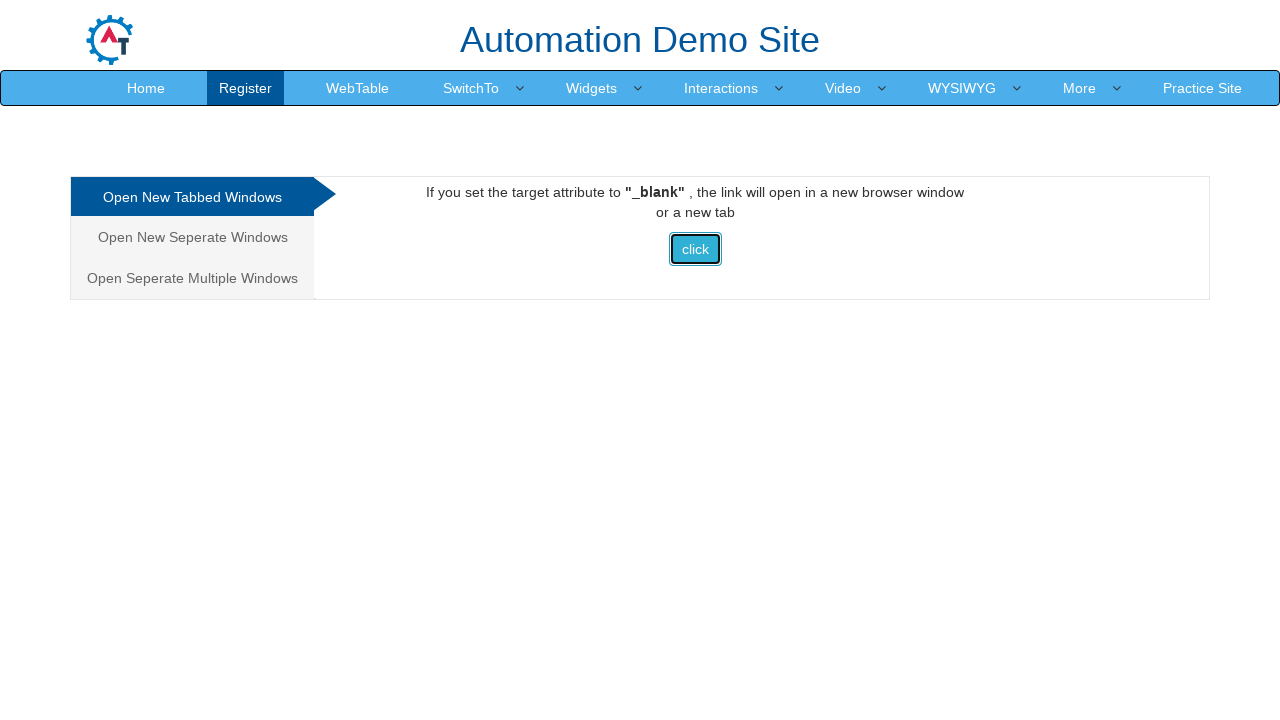

New tab opened and captured
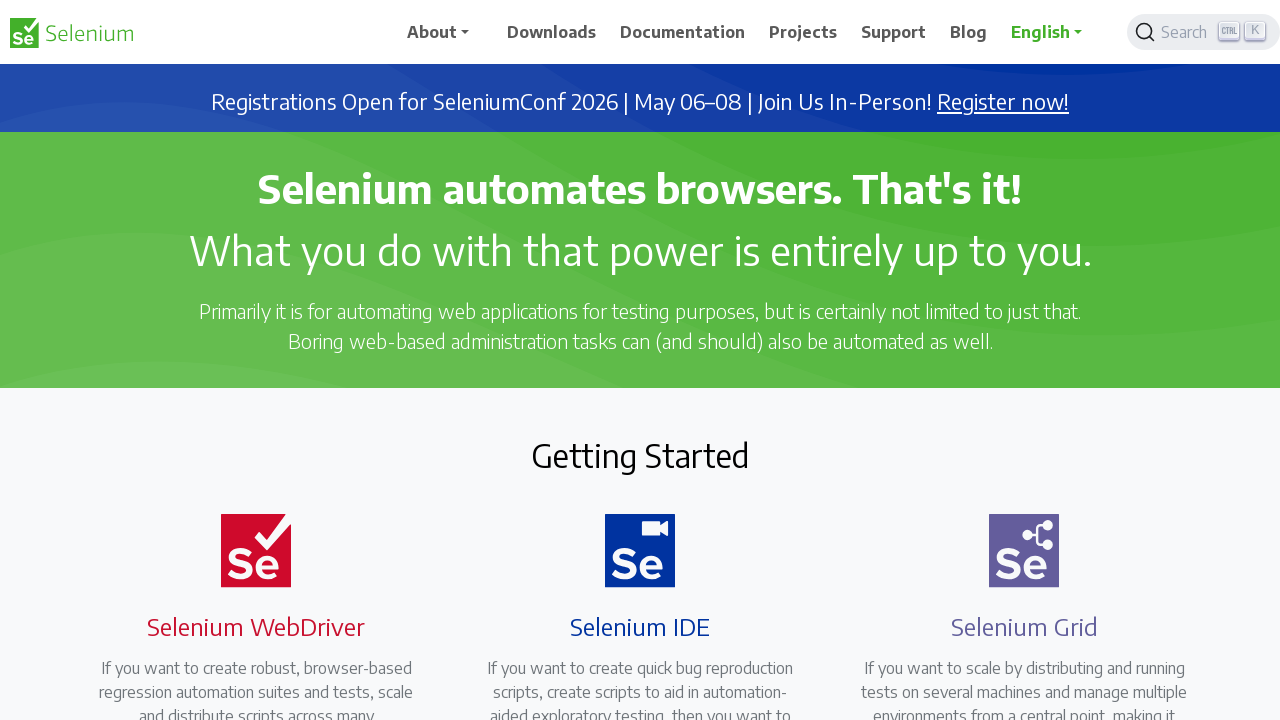

New tab finished loading
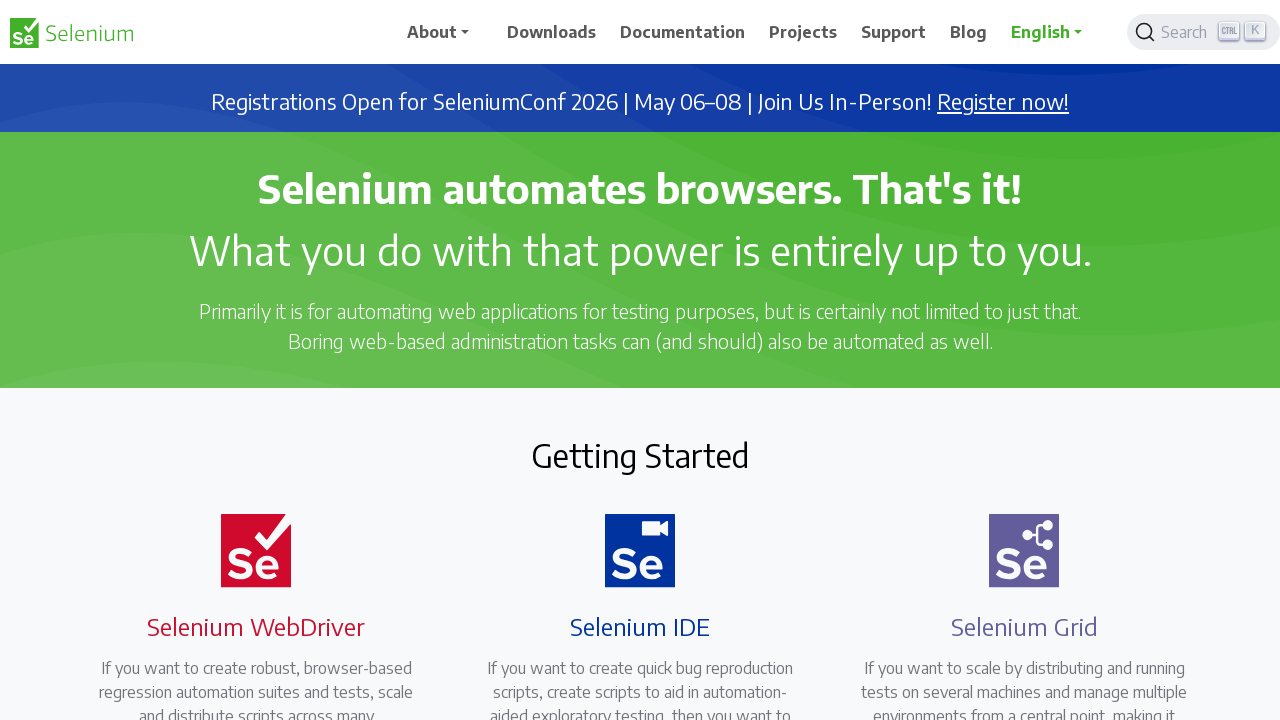

Verified new page loaded by retrieving title
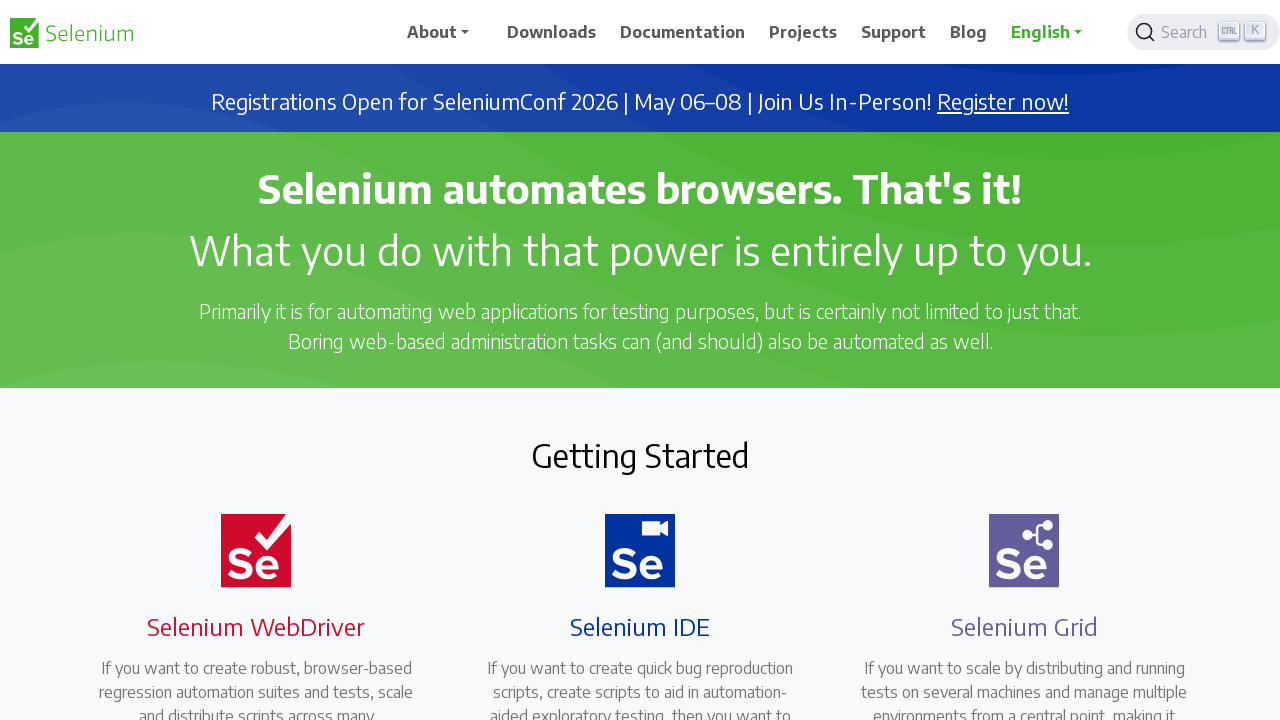

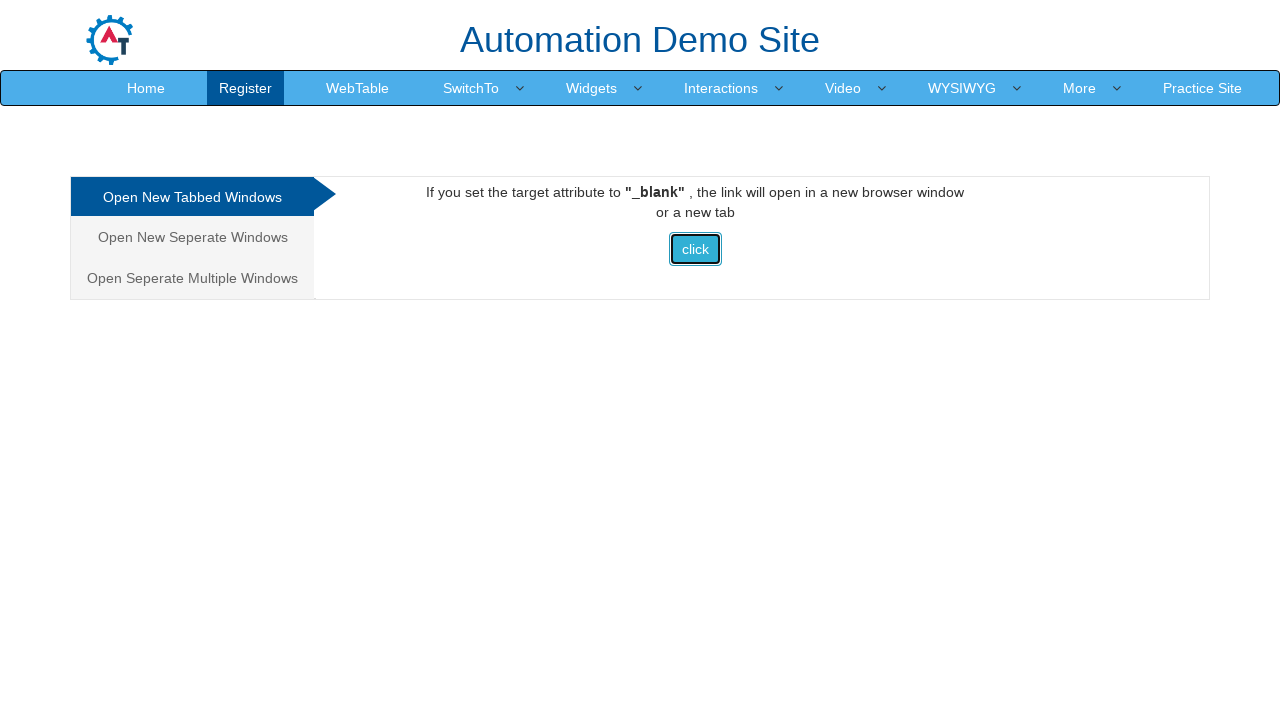